Tests sorting the Email column in ascending order by clicking the column header and verifying the text values are sorted alphabetically.

Starting URL: http://the-internet.herokuapp.com/tables

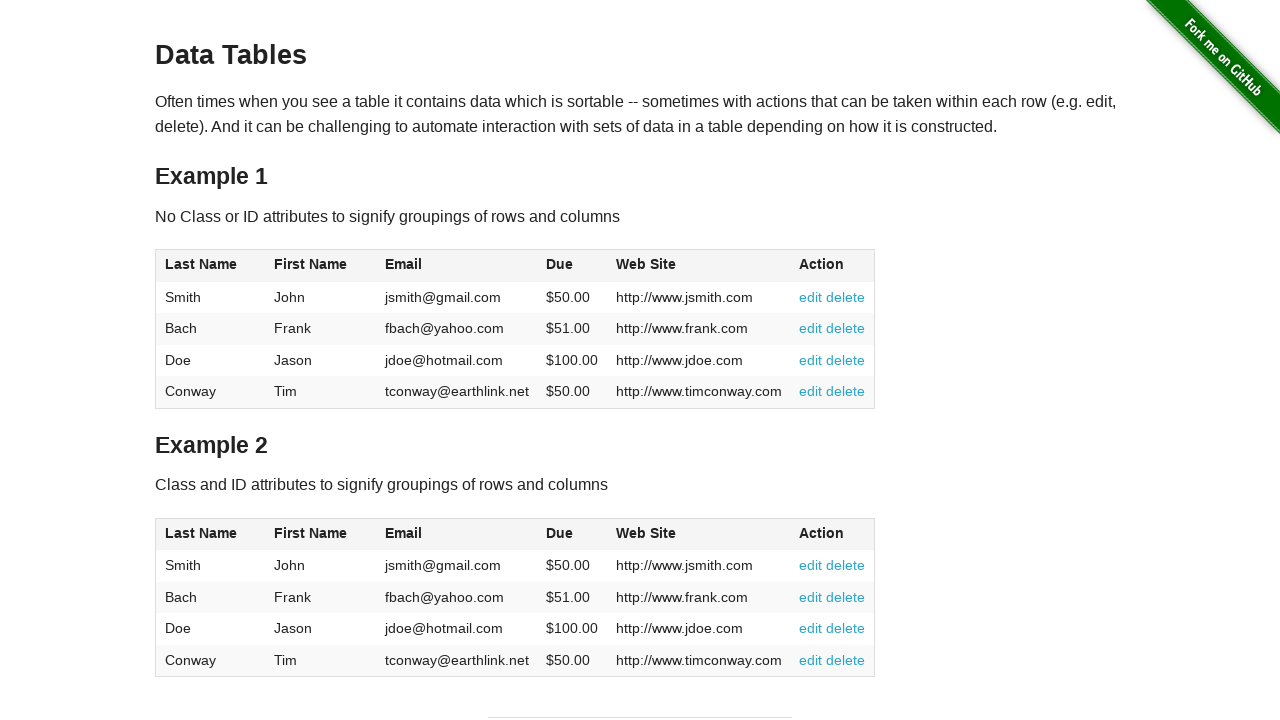

Clicked Email column header to sort in ascending order at (457, 266) on #table1 thead tr th:nth-of-type(3)
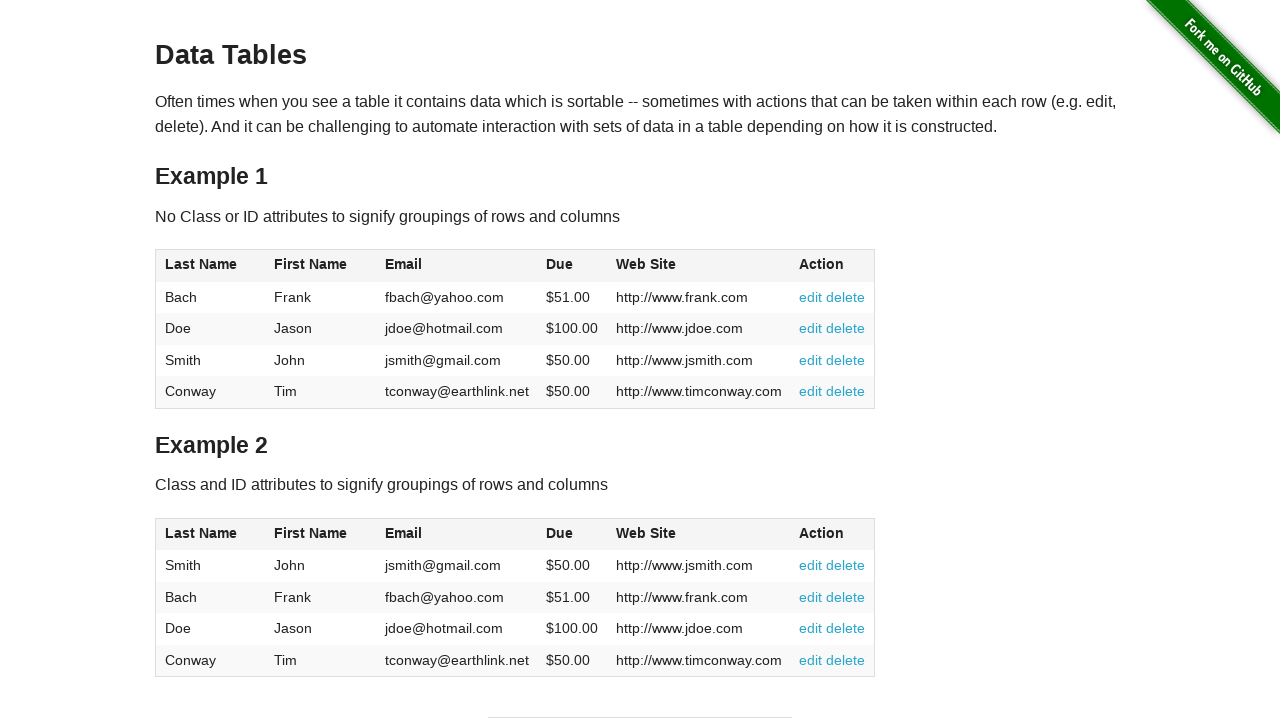

Table sorted and Email column data is now visible
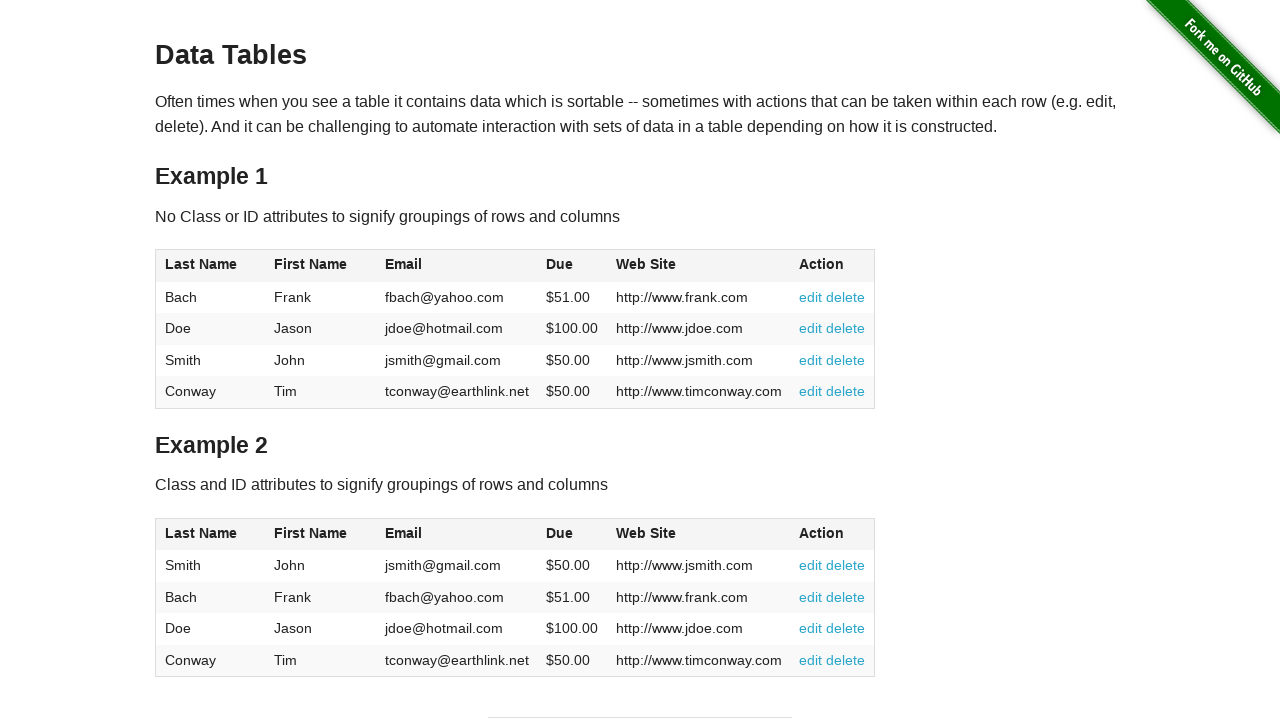

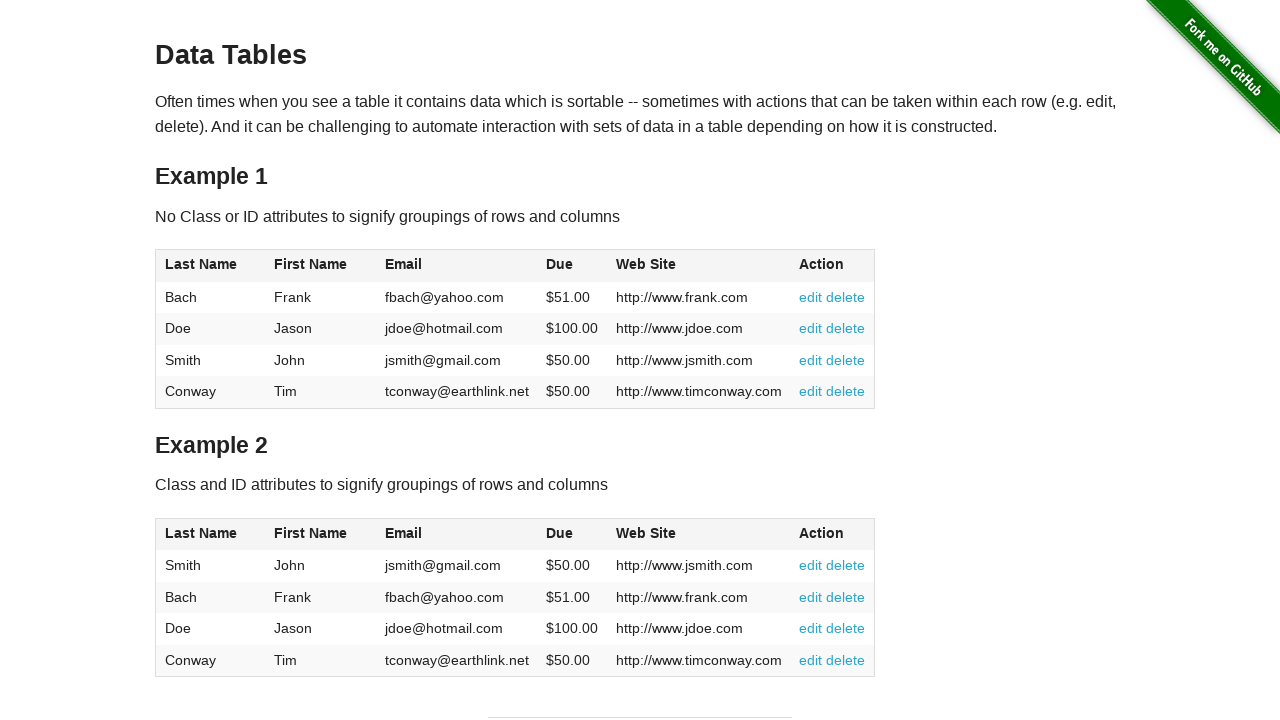